Tests browser back navigation by navigating to a page then using the back button

Starting URL: https://the-internet.herokuapp.com/

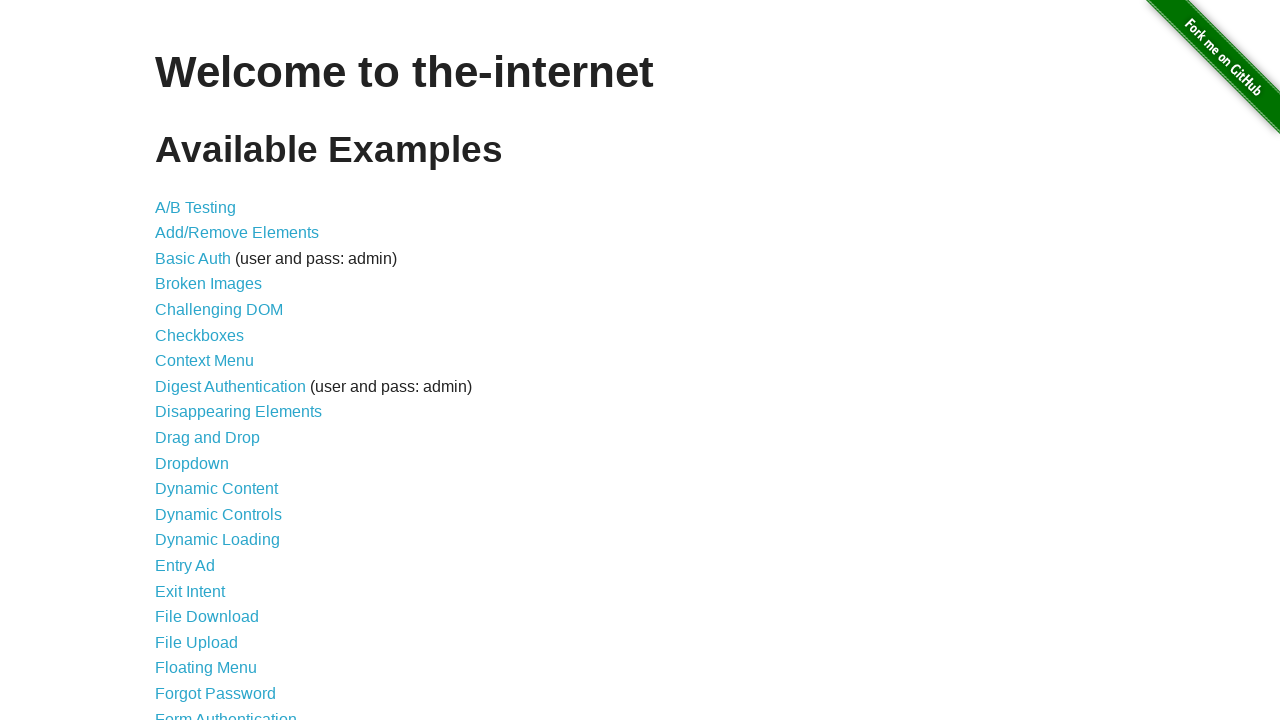

Navigated to context menu page
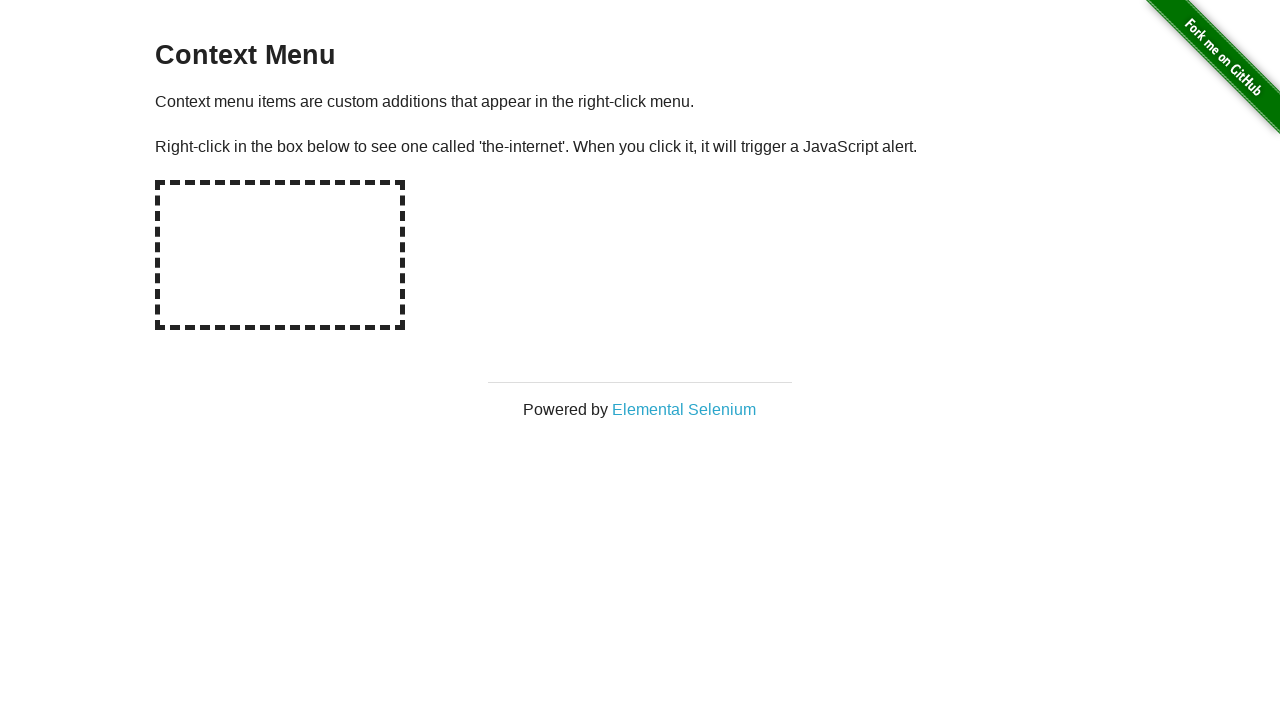

Verified current URL is context menu page
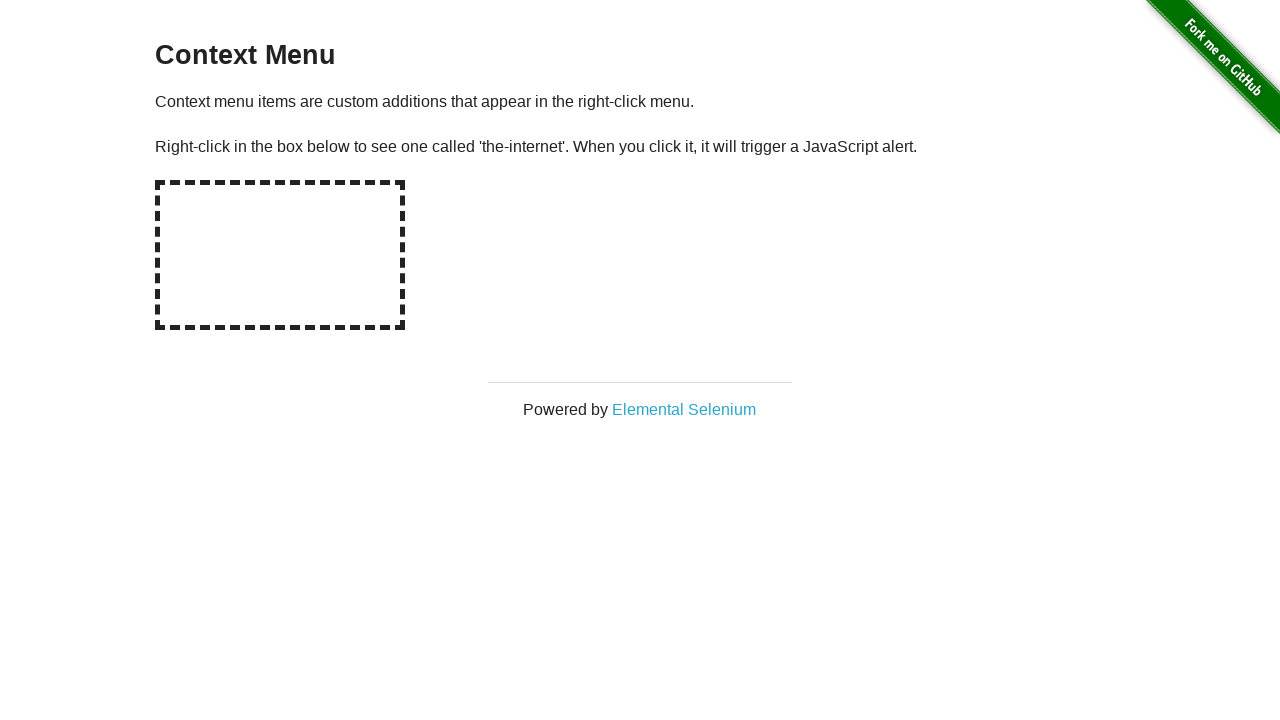

Navigated back using browser back button
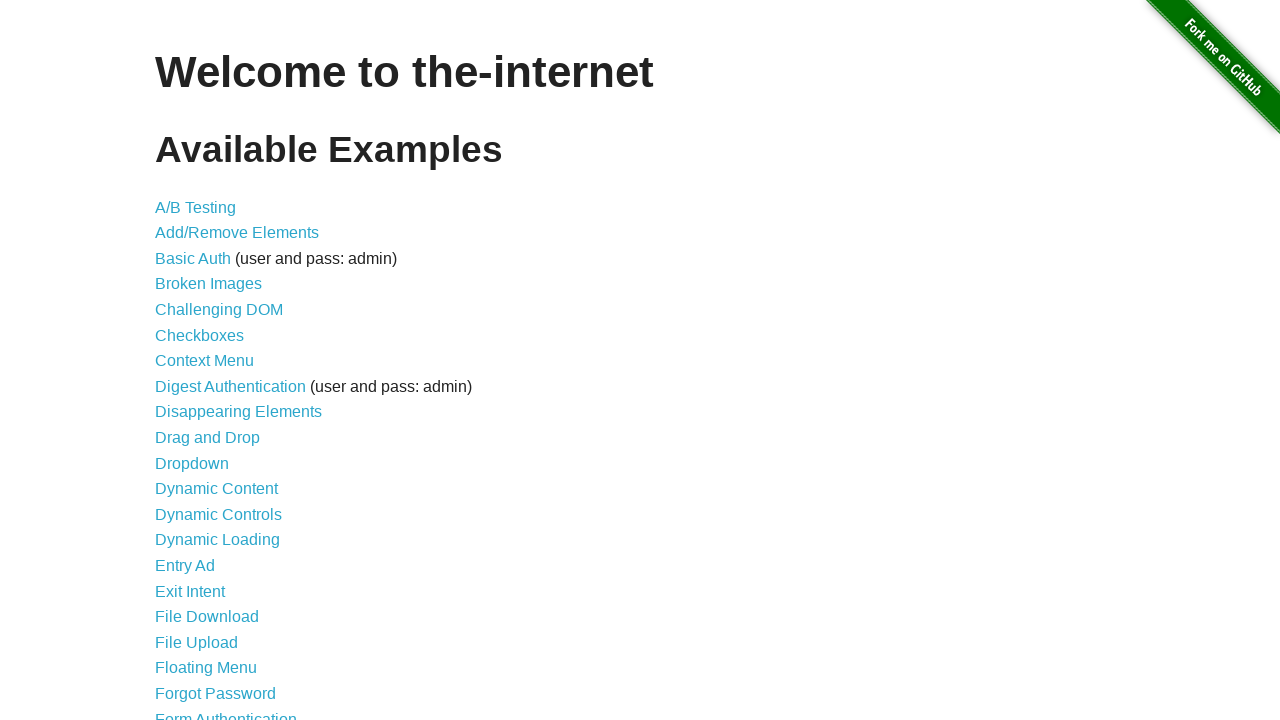

Verified current URL is main page after back navigation
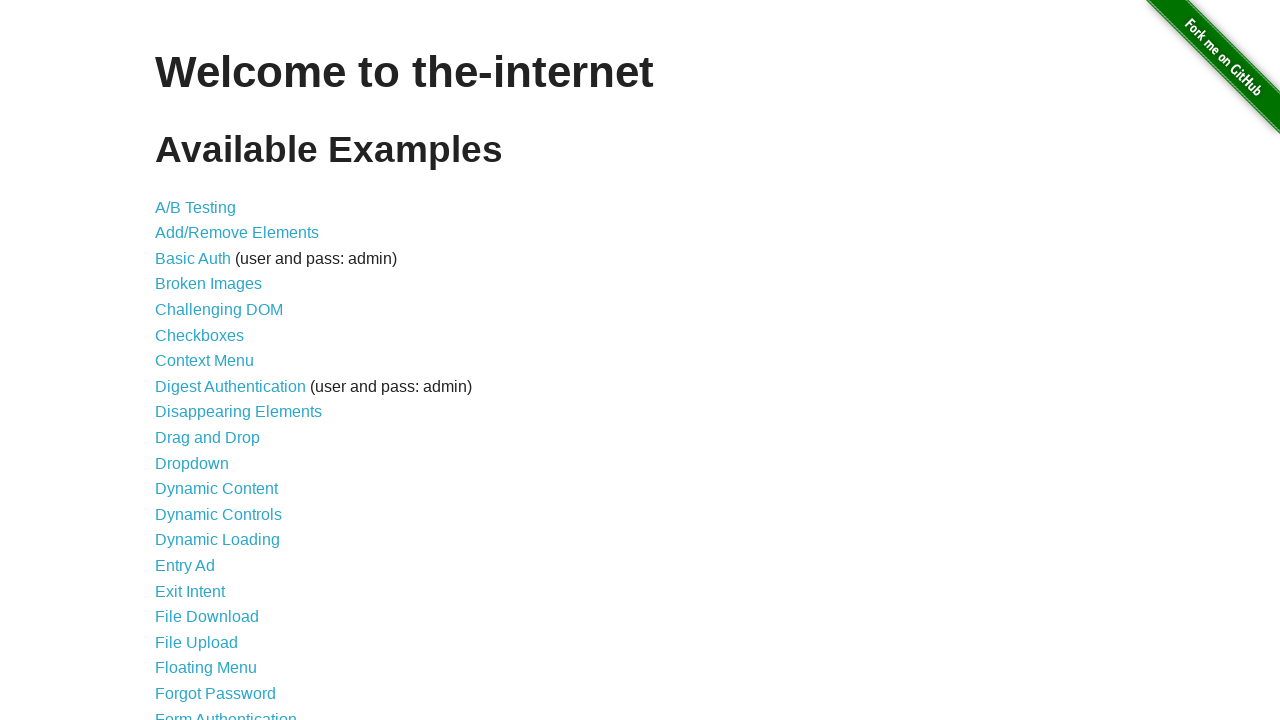

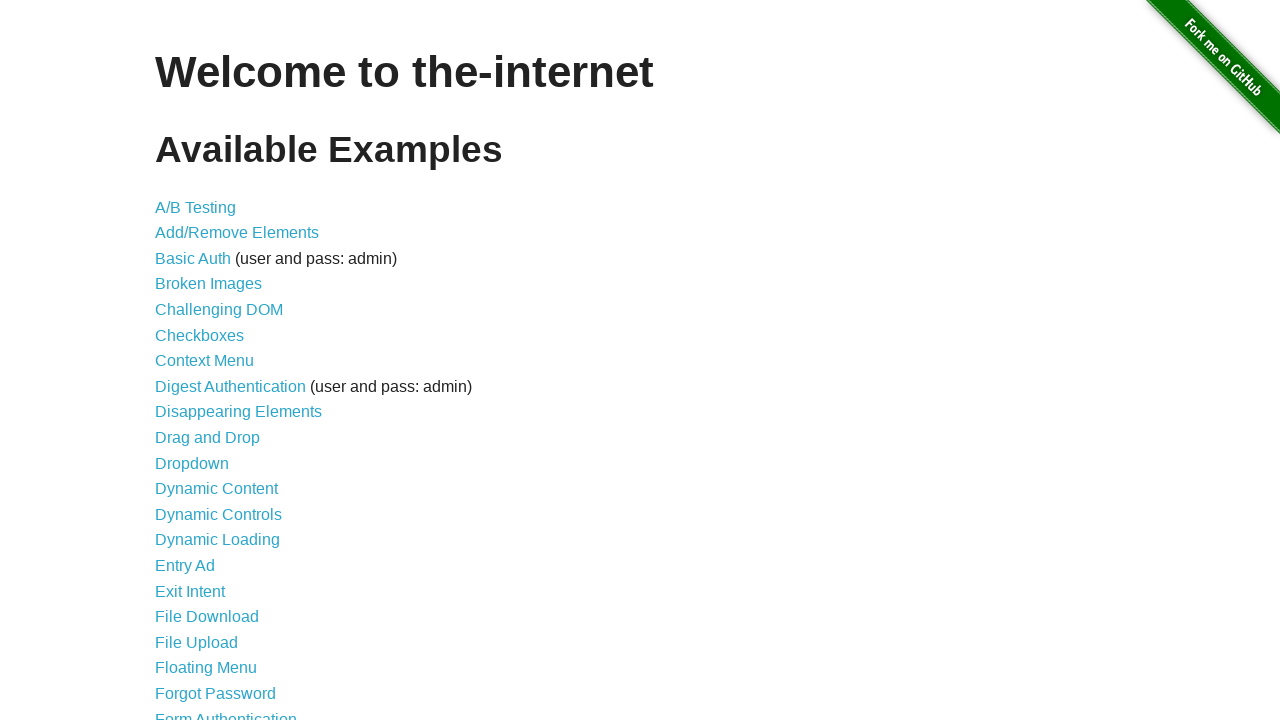